Tests drag and drop functionality by dragging element from column A to column B

Starting URL: http://the-internet.herokuapp.com/drag_and_drop

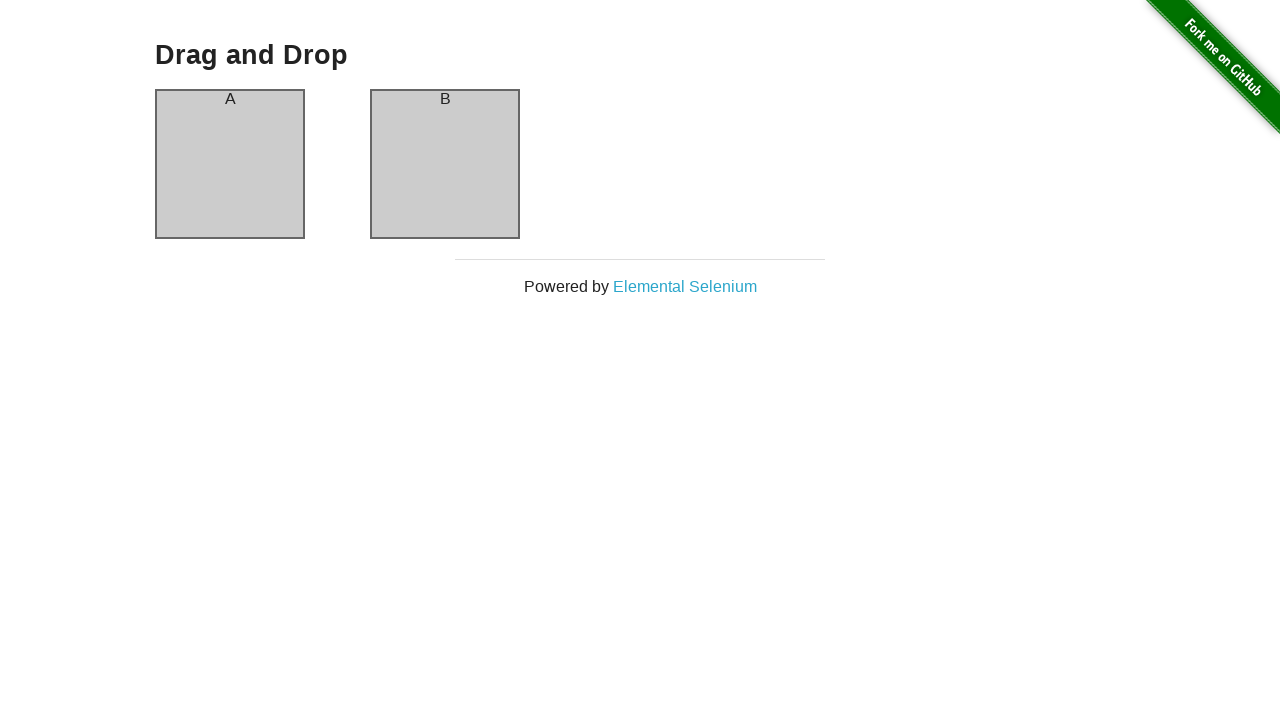

Navigated to drag and drop test page
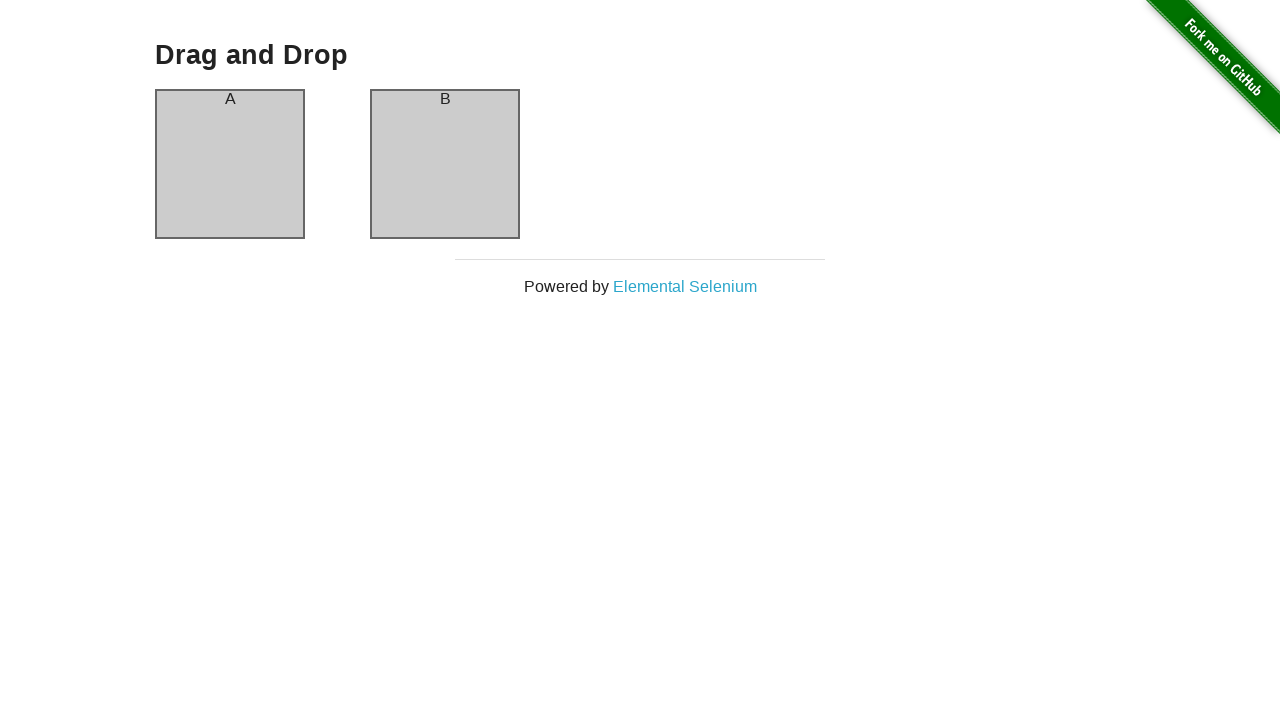

Dragged element from column A to column B at (445, 164)
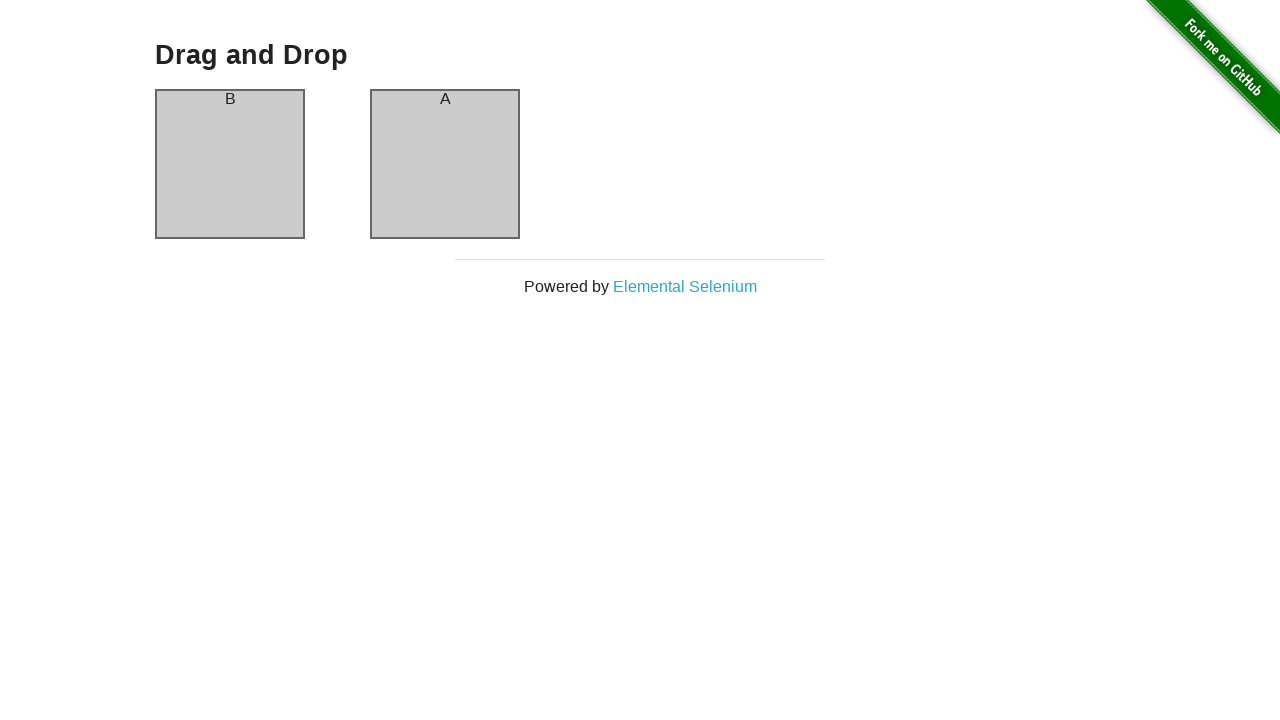

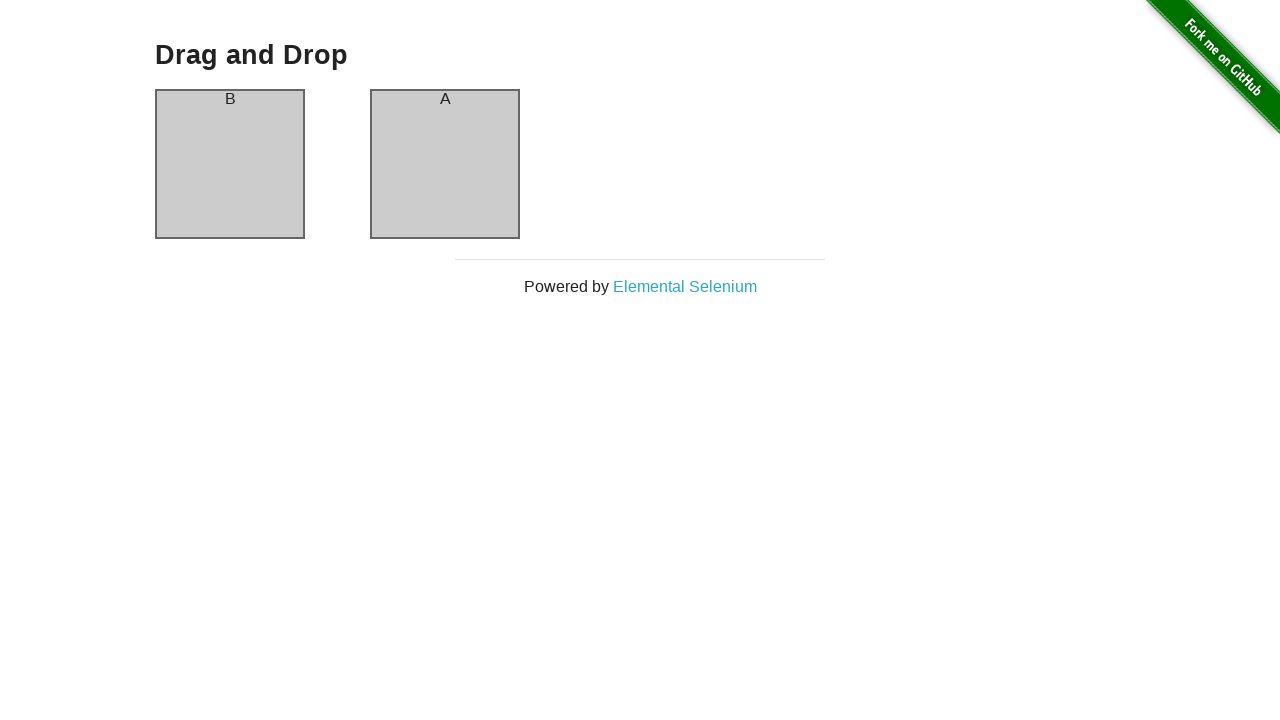